Tests the search functionality on Packt Publishing website by entering a book name and verifying that the search is performed

Starting URL: http://www.packtpub.com

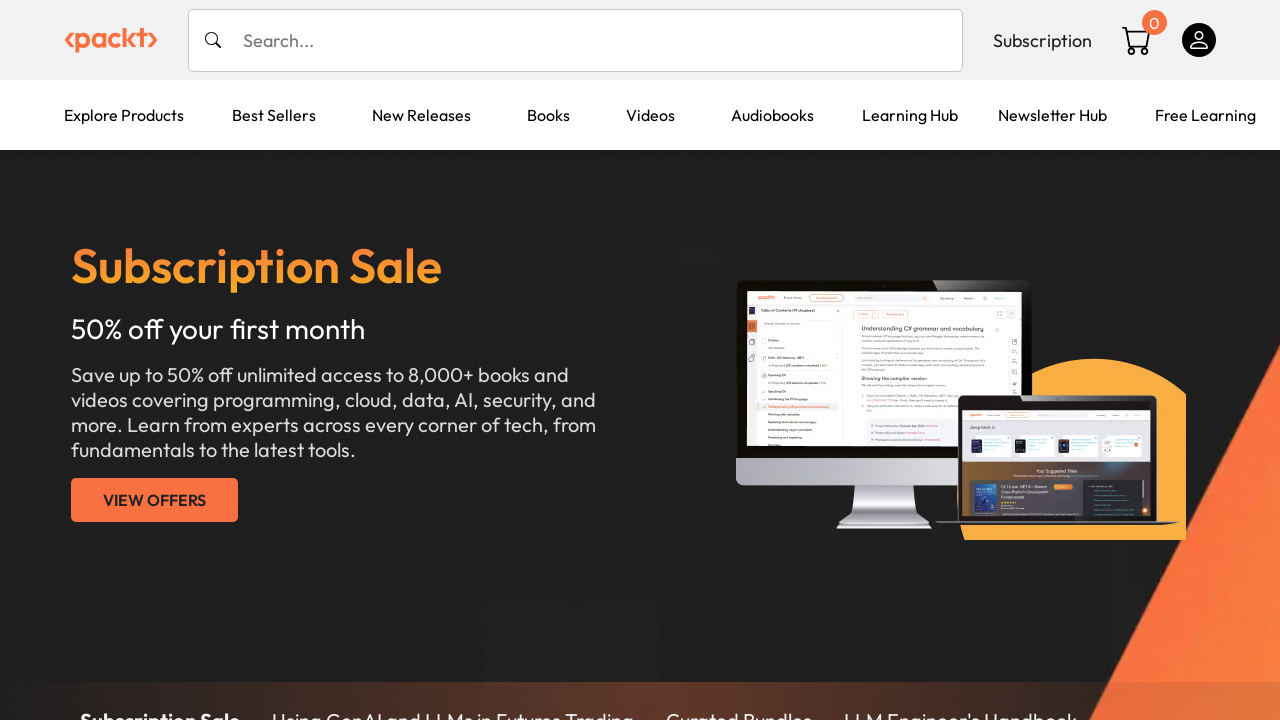

Filled search input with 'Testing time machines' on input[type='search'], input[name='search'], input[placeholder*='search' i] >> nt
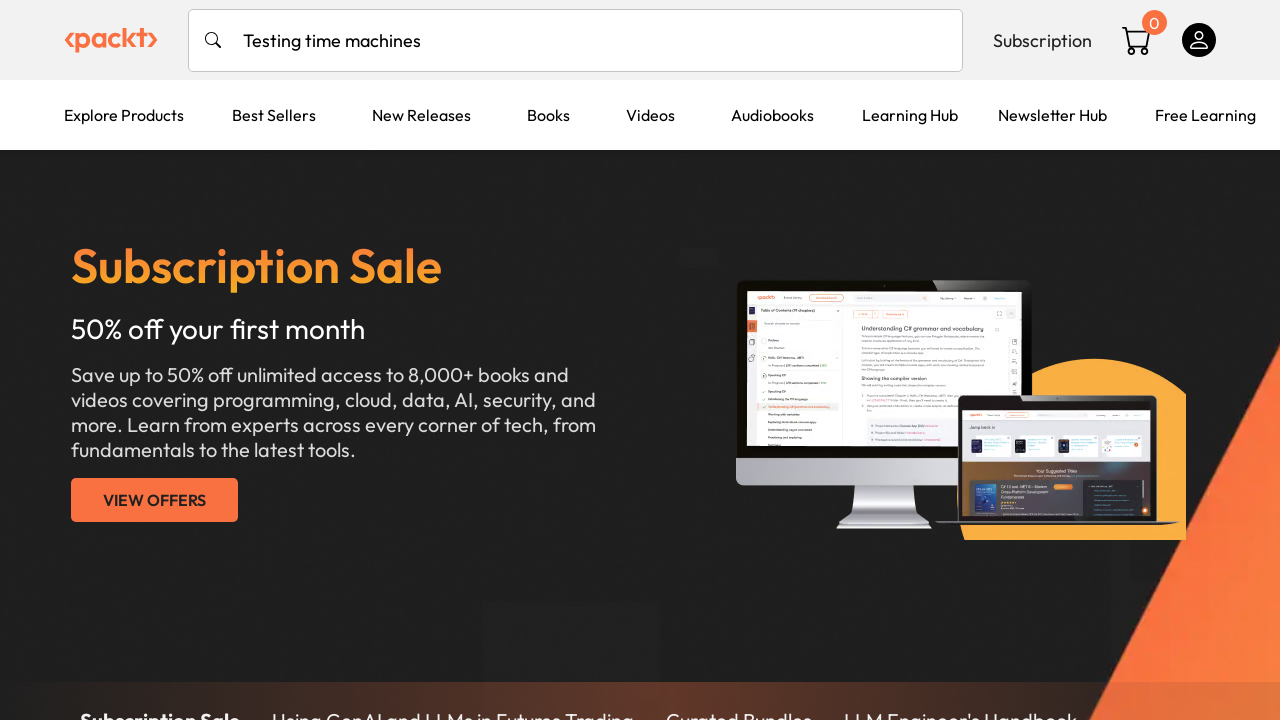

Pressed Enter to submit search query on input[type='search'], input[name='search'], input[placeholder*='search' i] >> nt
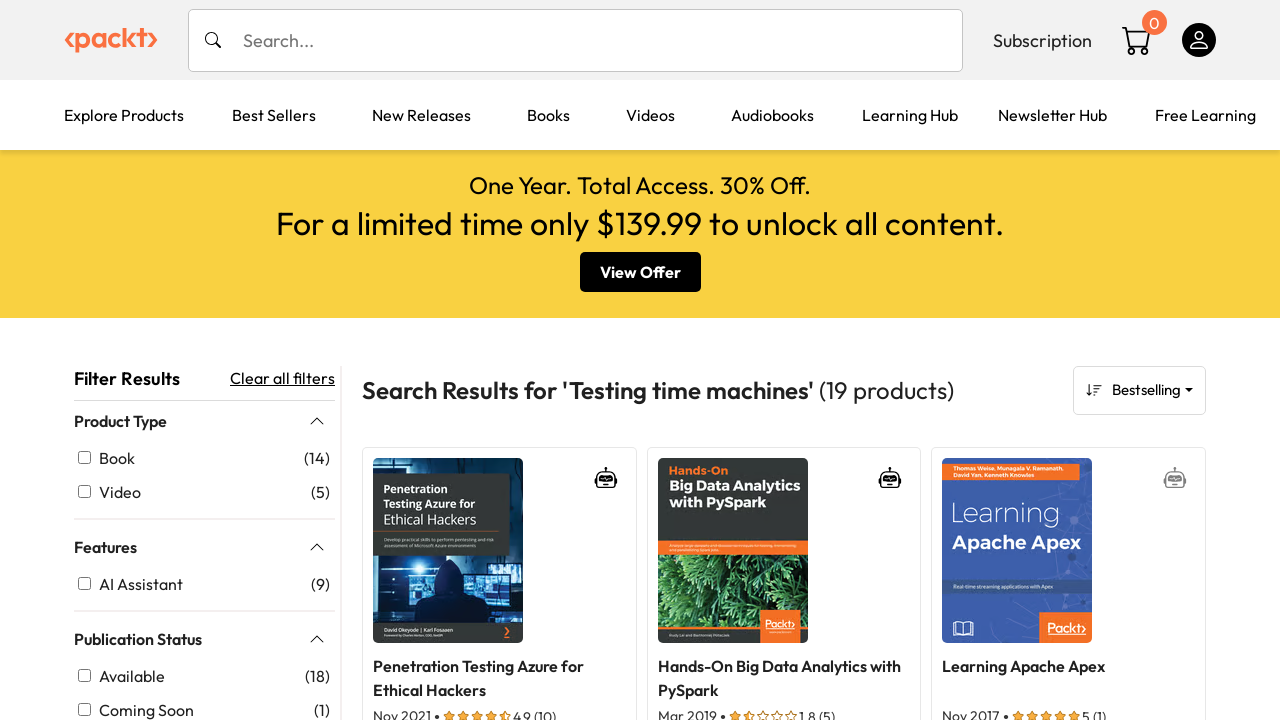

Search results page loaded (URL contains '/search')
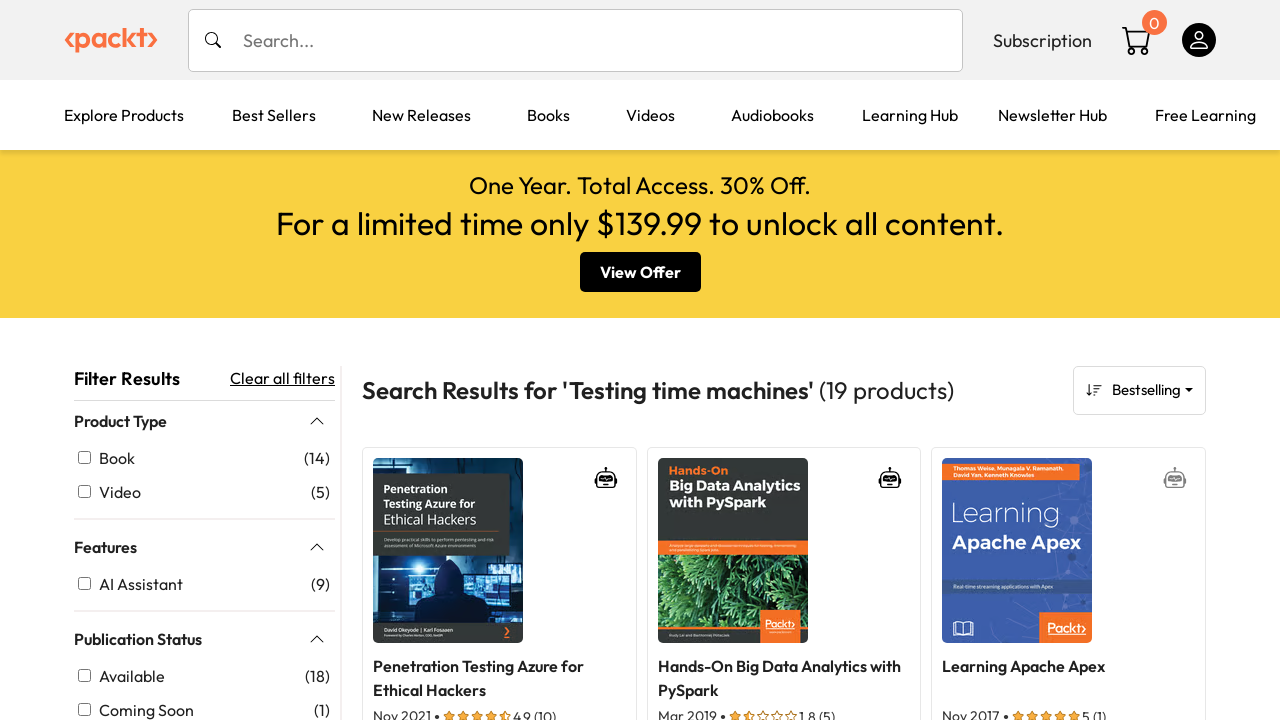

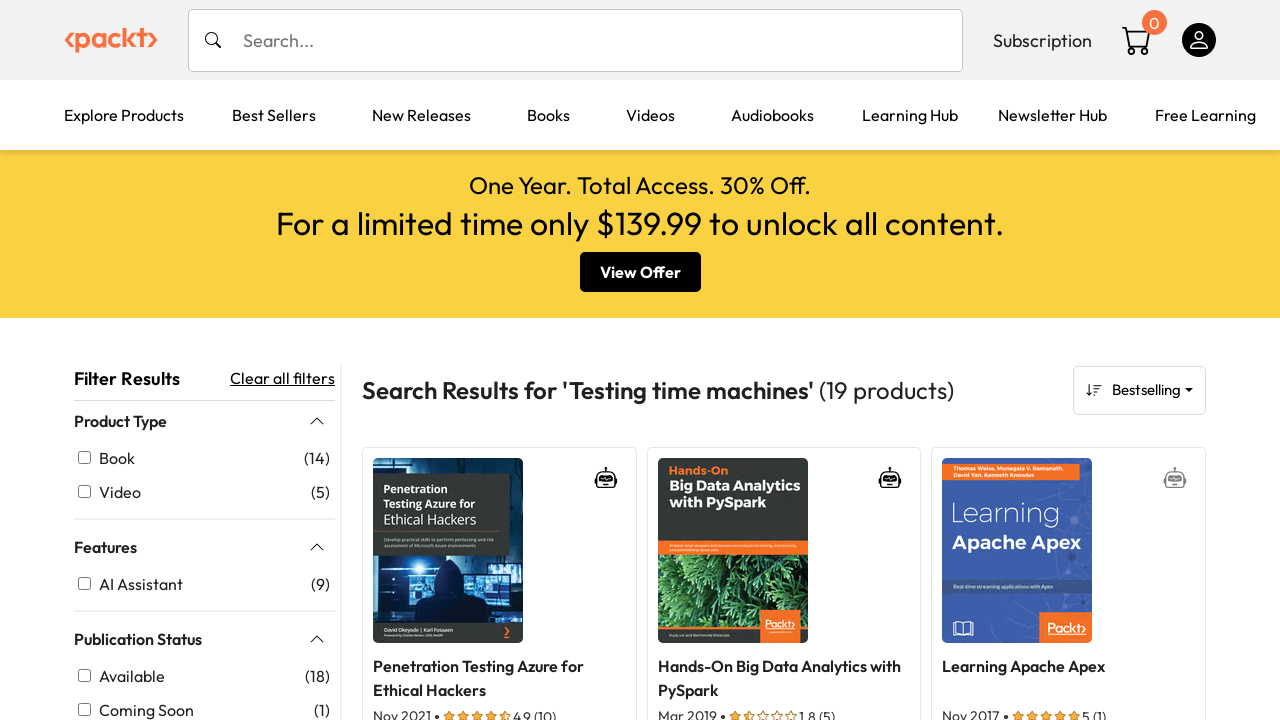